Tests dynamic page loading where a hidden element becomes visible after clicking a start button and waiting for a loading bar to complete. Verifies that the "Hello World!" finish text appears.

Starting URL: http://the-internet.herokuapp.com/dynamic_loading/1

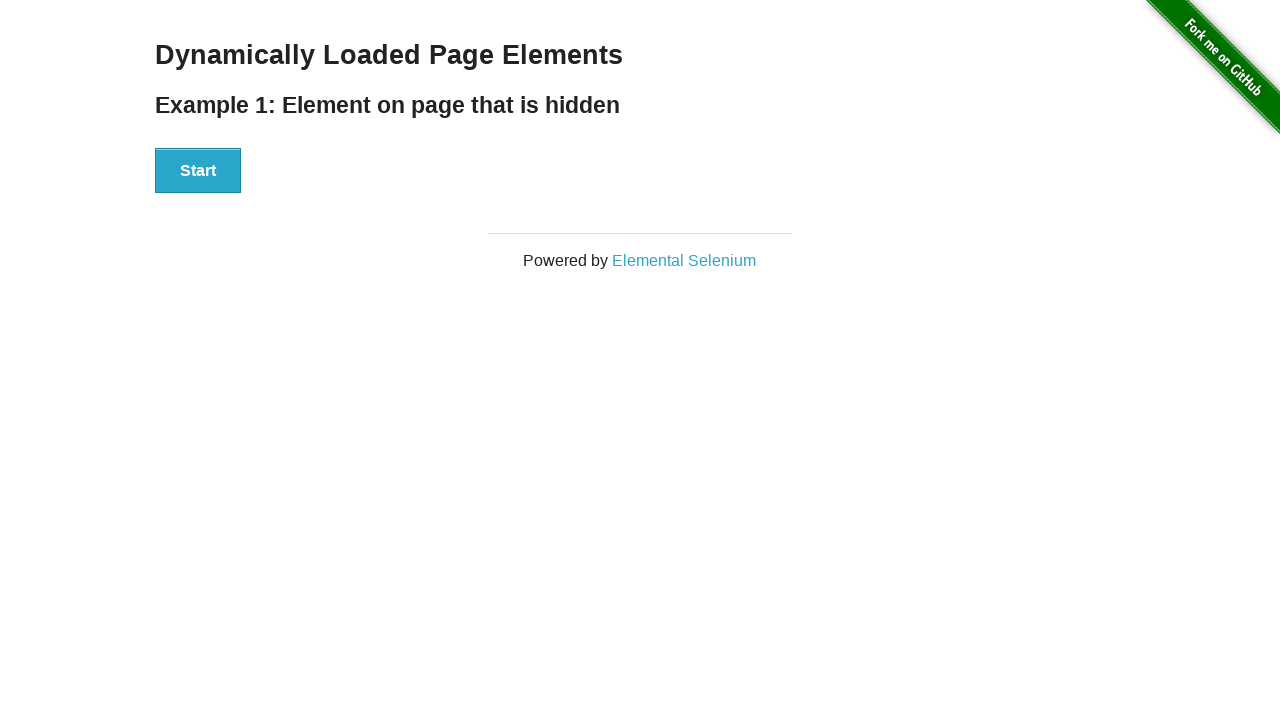

Navigated to dynamic loading example page
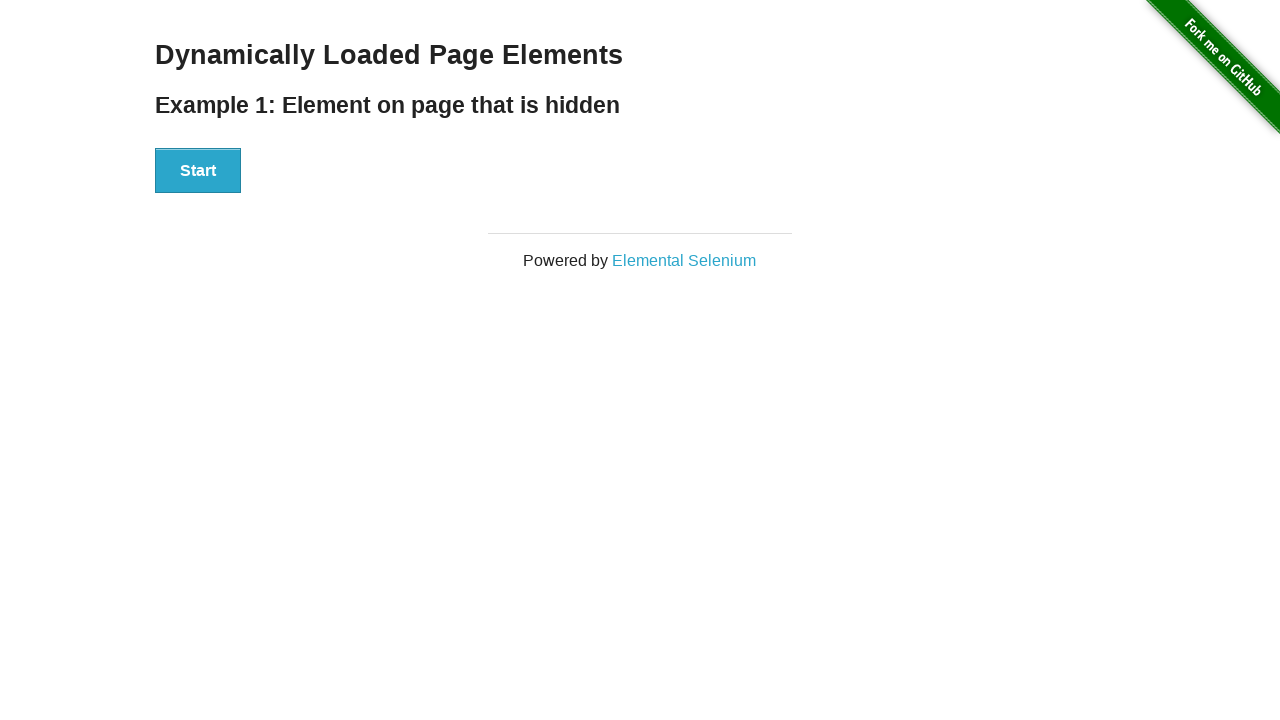

Clicked Start button to trigger dynamic loading at (198, 171) on #start button
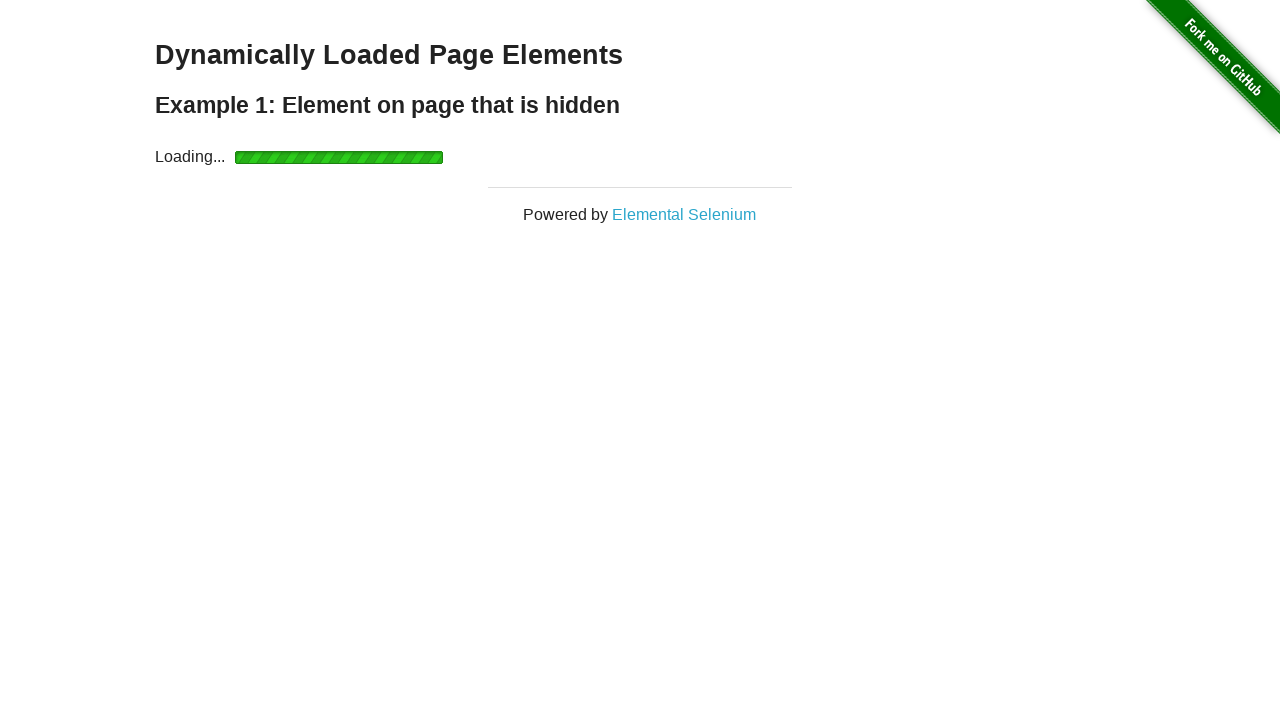

Waited for finish element to become visible after loading bar completed
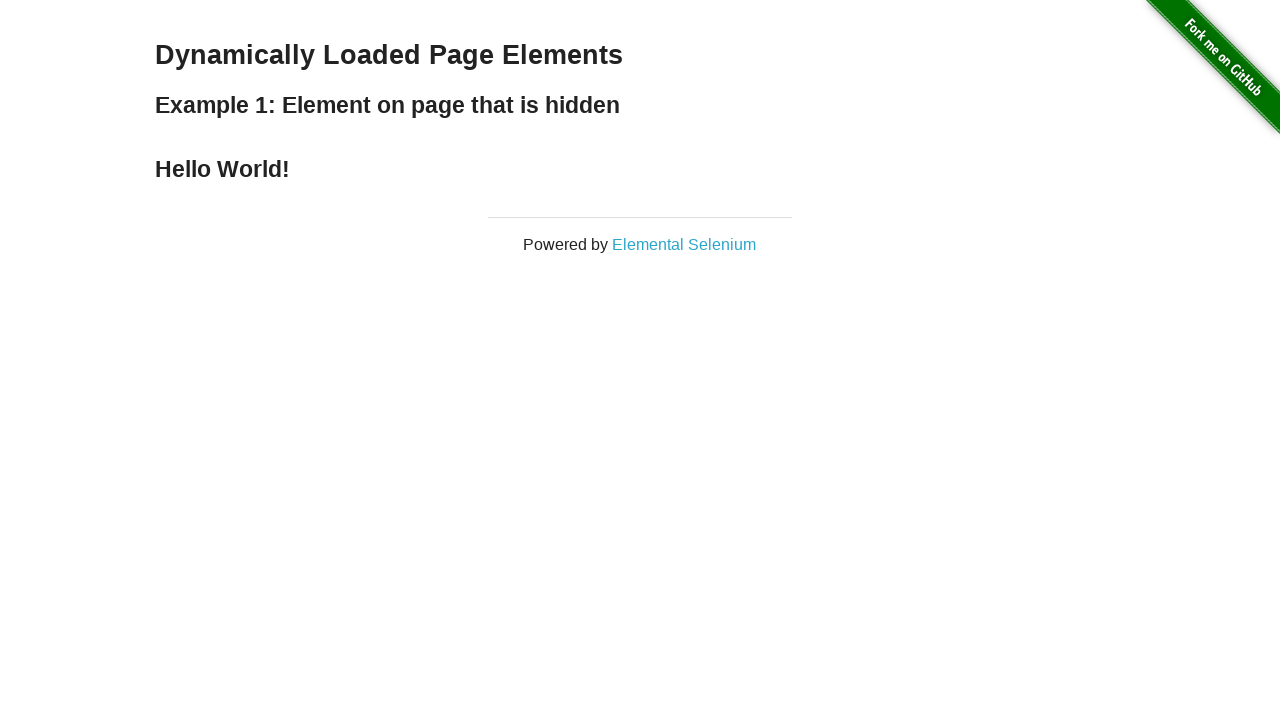

Verified 'Hello World!' finish text is visible
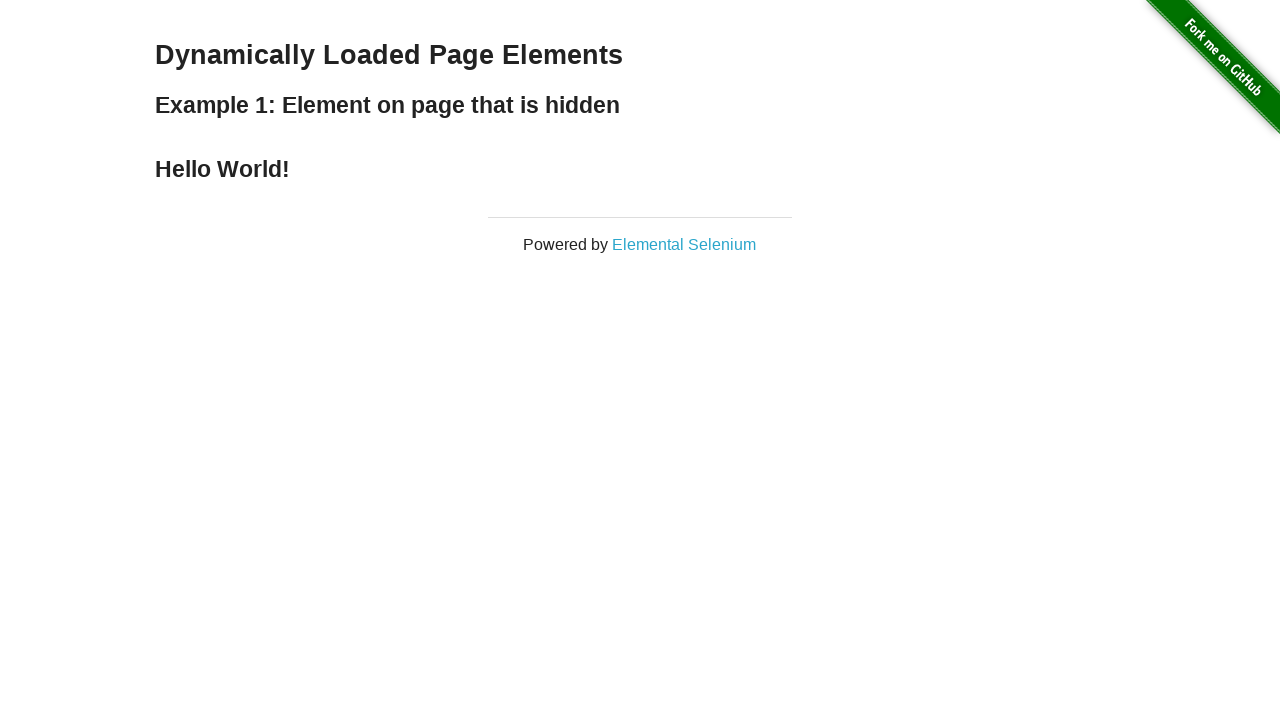

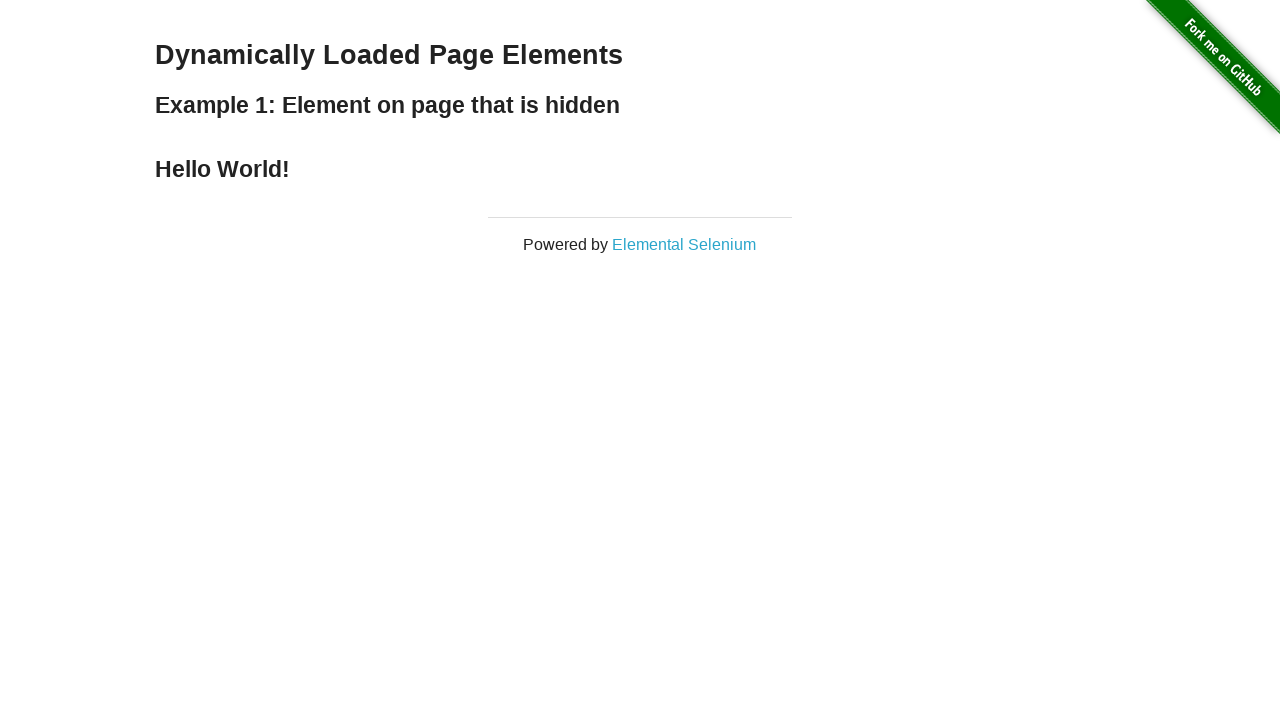